Tests mouse hover functionality by hovering over an element to reveal a dropdown menu and clicking on a reload link

Starting URL: https://rahulshettyacademy.com/AutomationPractice/

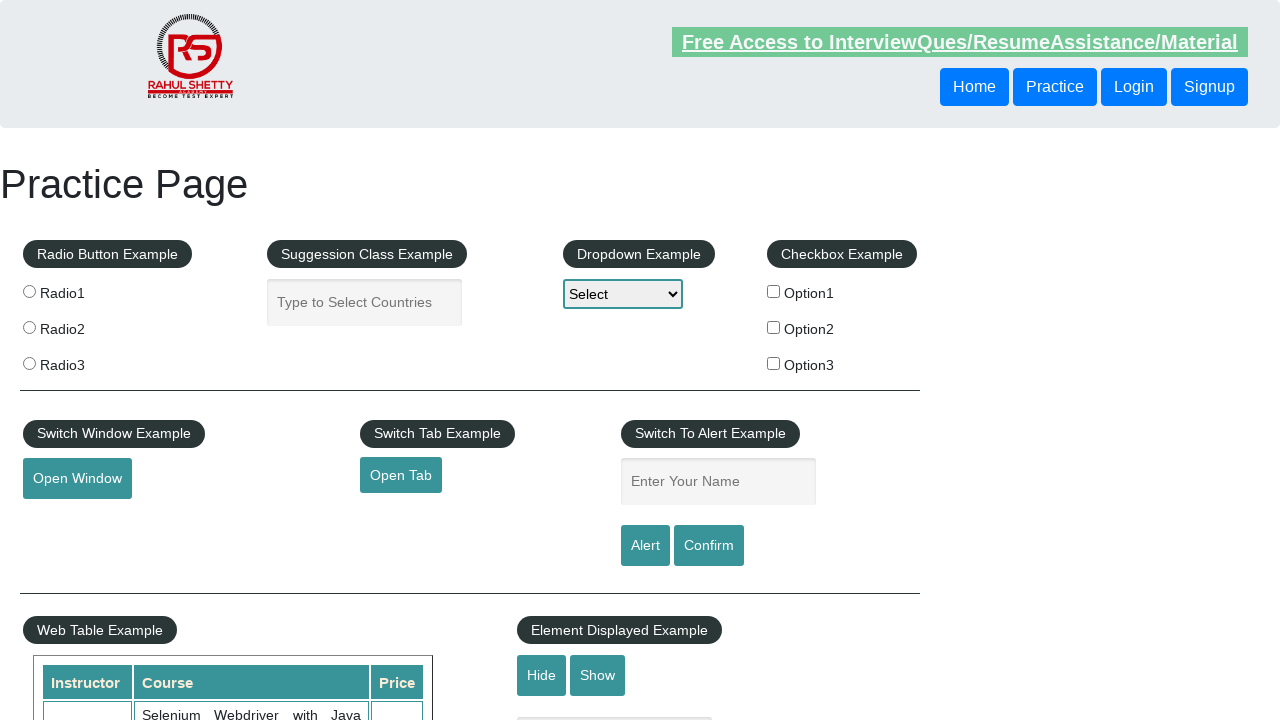

Hovered over mousehover element to reveal dropdown menu at (83, 361) on #mousehover
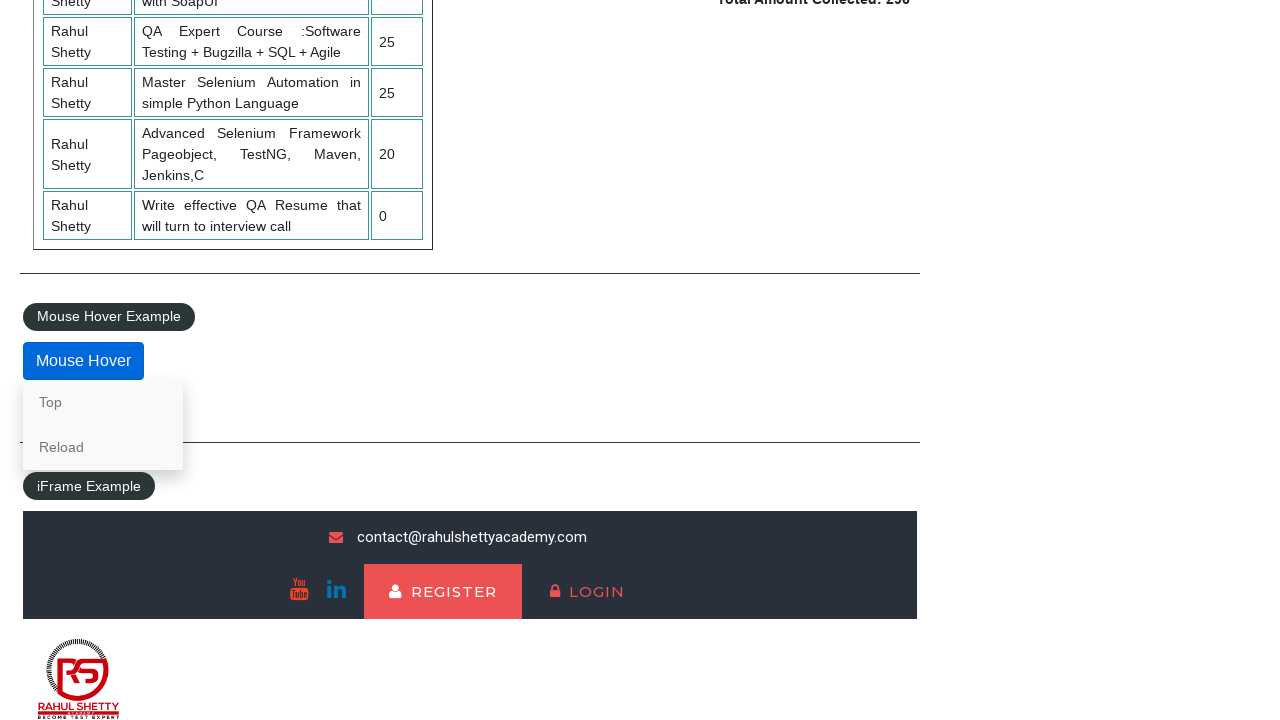

Clicked on Reload link from dropdown menu at (103, 447) on text=Reload
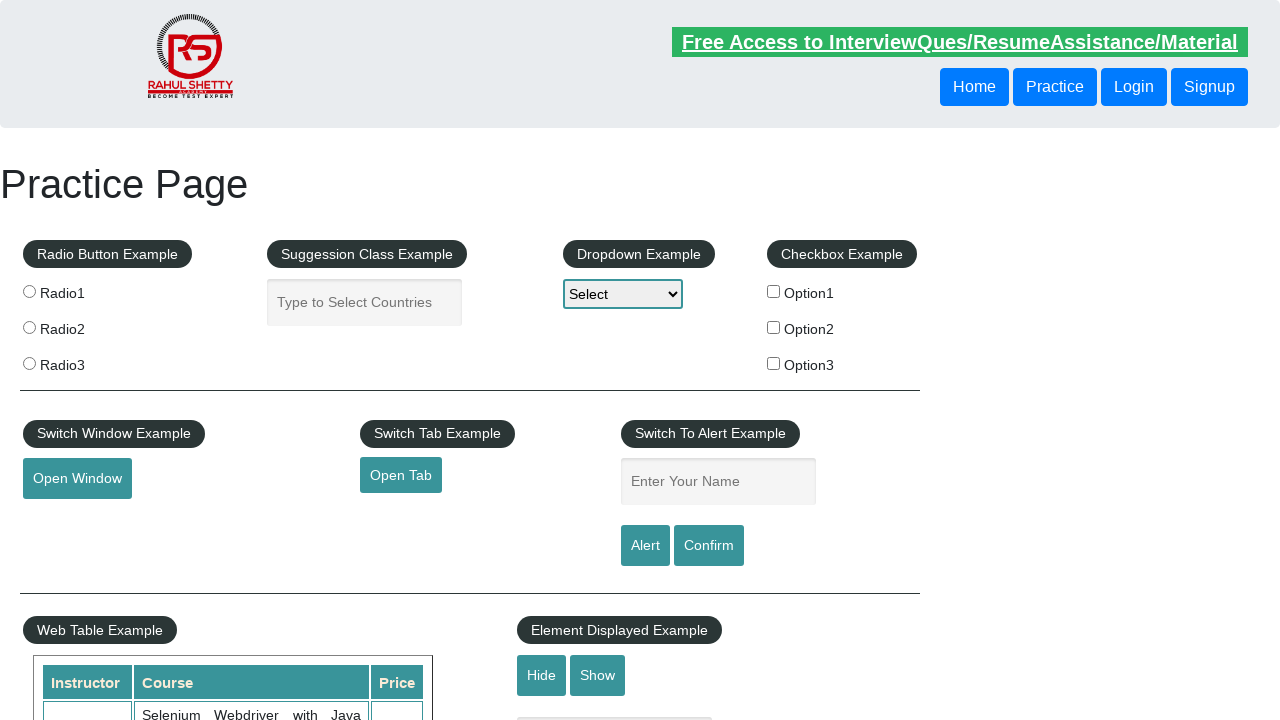

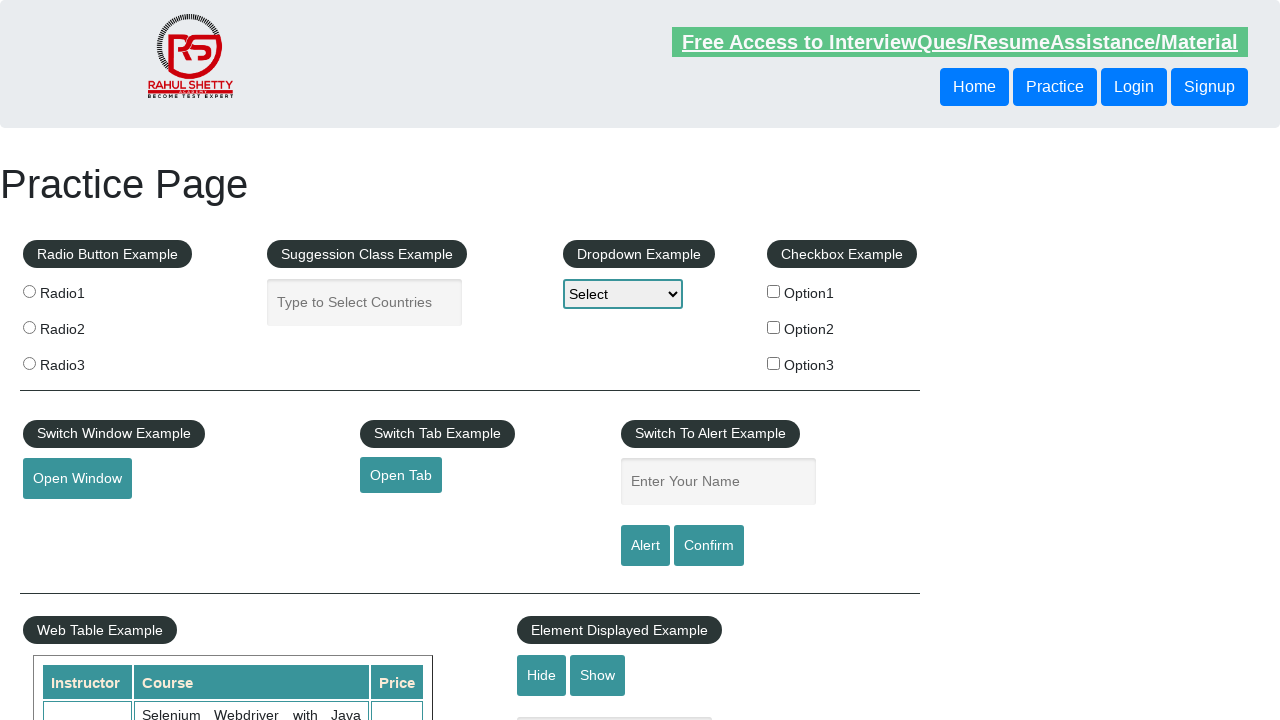